Tests JavaScript alert handling by triggering alerts, reading their text, and accepting/dismissing them

Starting URL: https://rahulshettyacademy.com/AutomationPractice/

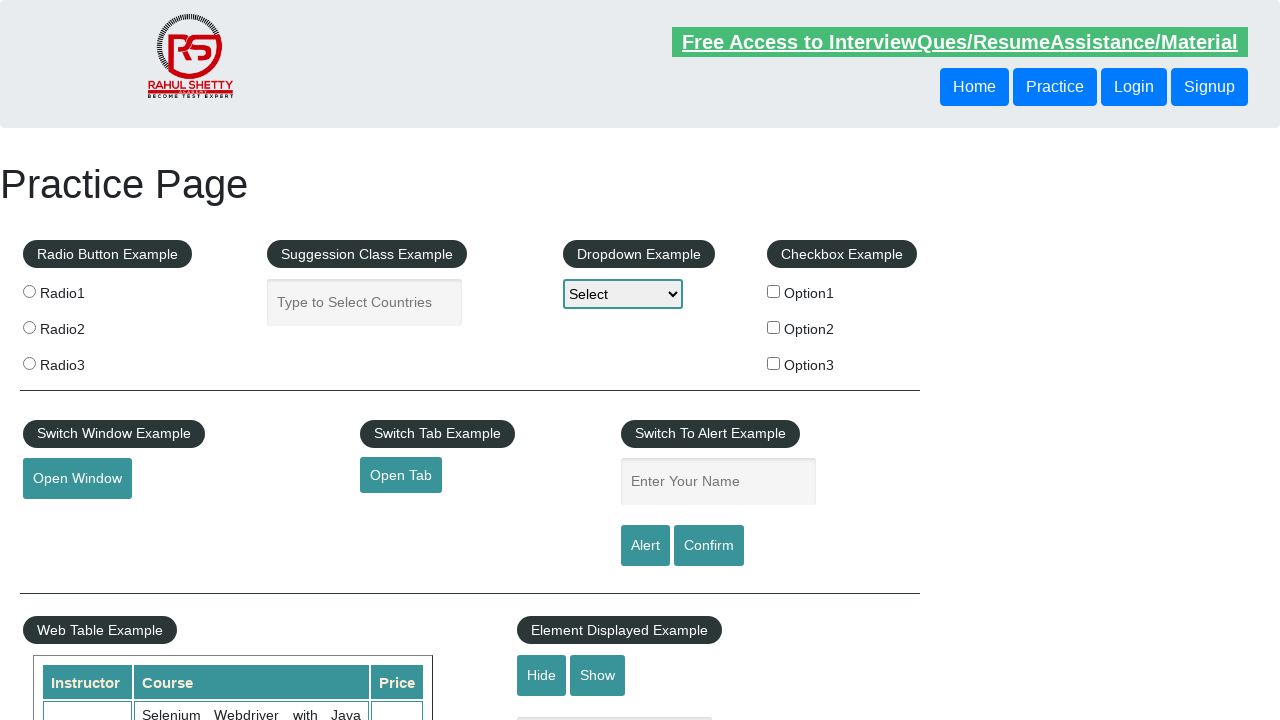

Filled name field with 'Vikas please confirm the alert' on input#name
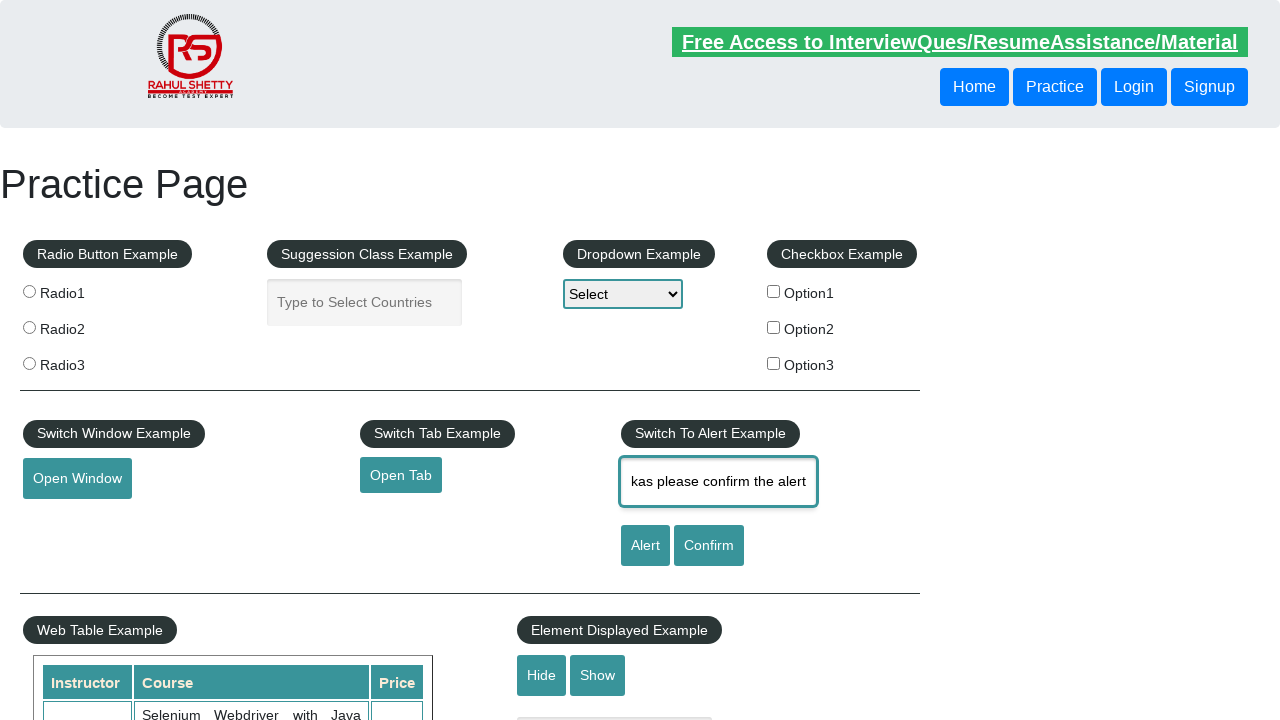

Clicked Alert button to trigger first JavaScript alert at (645, 546) on input[value='Alert']
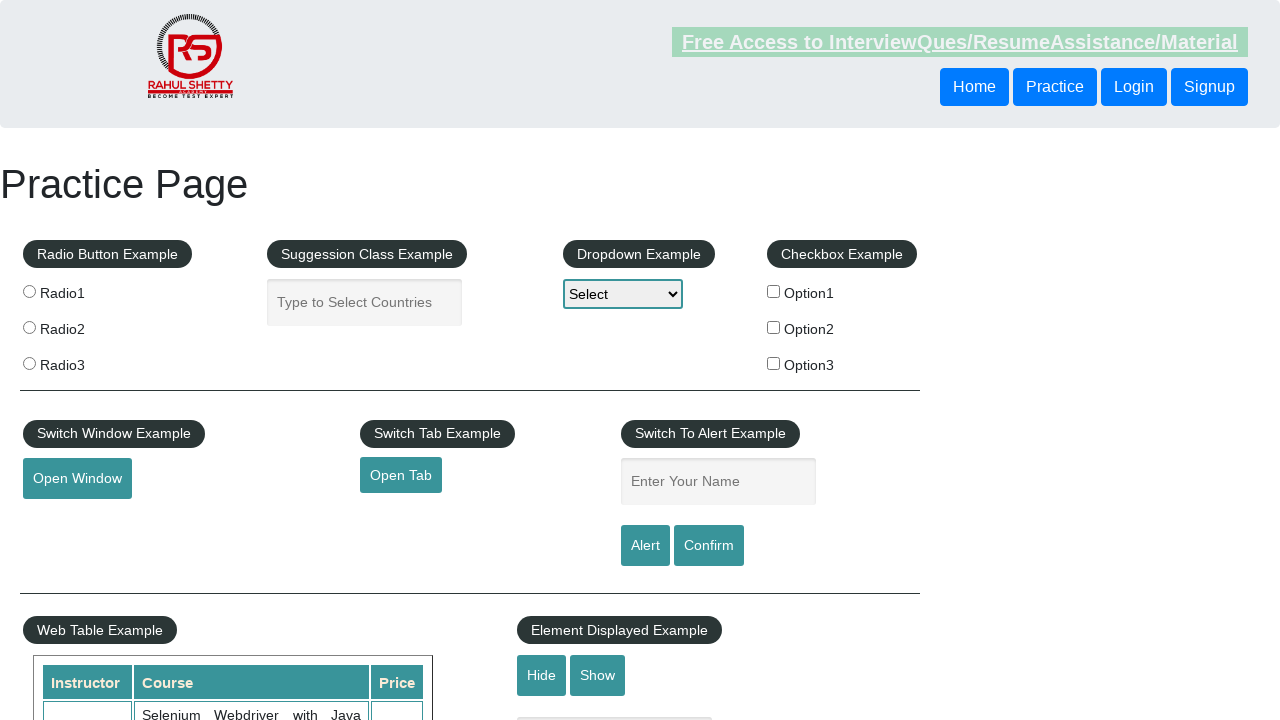

Set up dialog handler to accept the alert
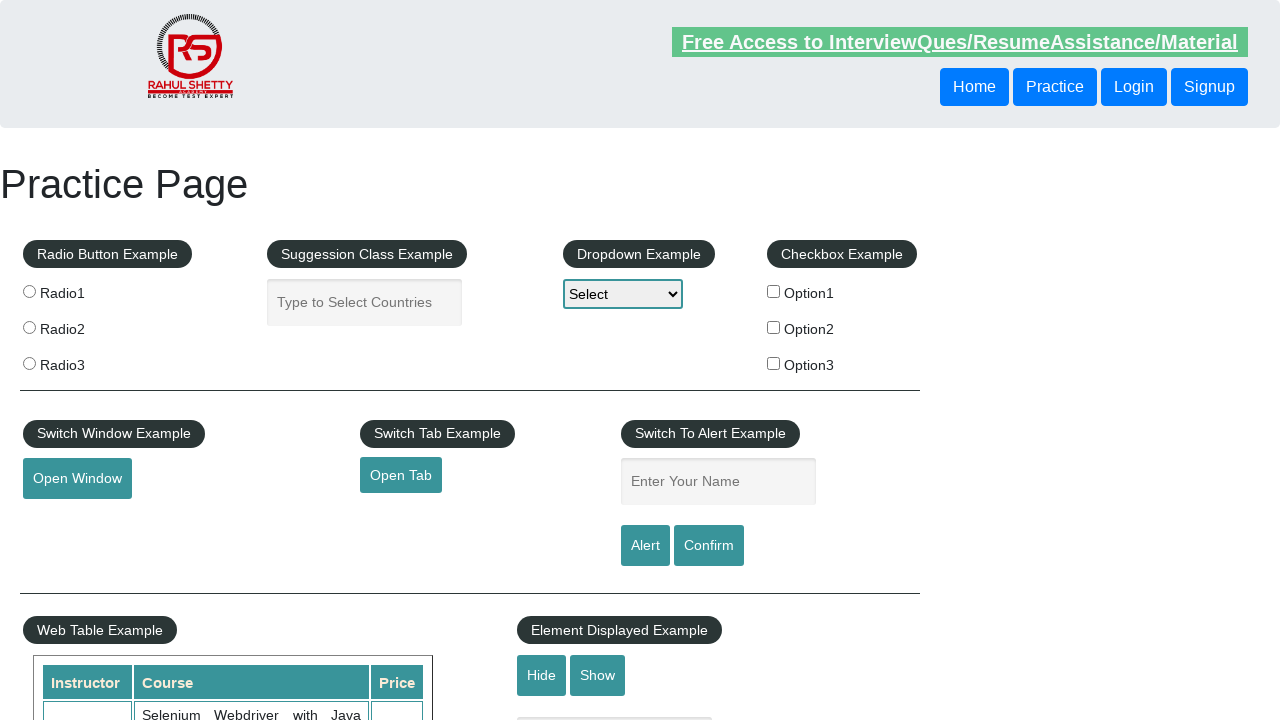

Clicked Alert button and accepted the JavaScript alert at (645, 546) on input[value='Alert']
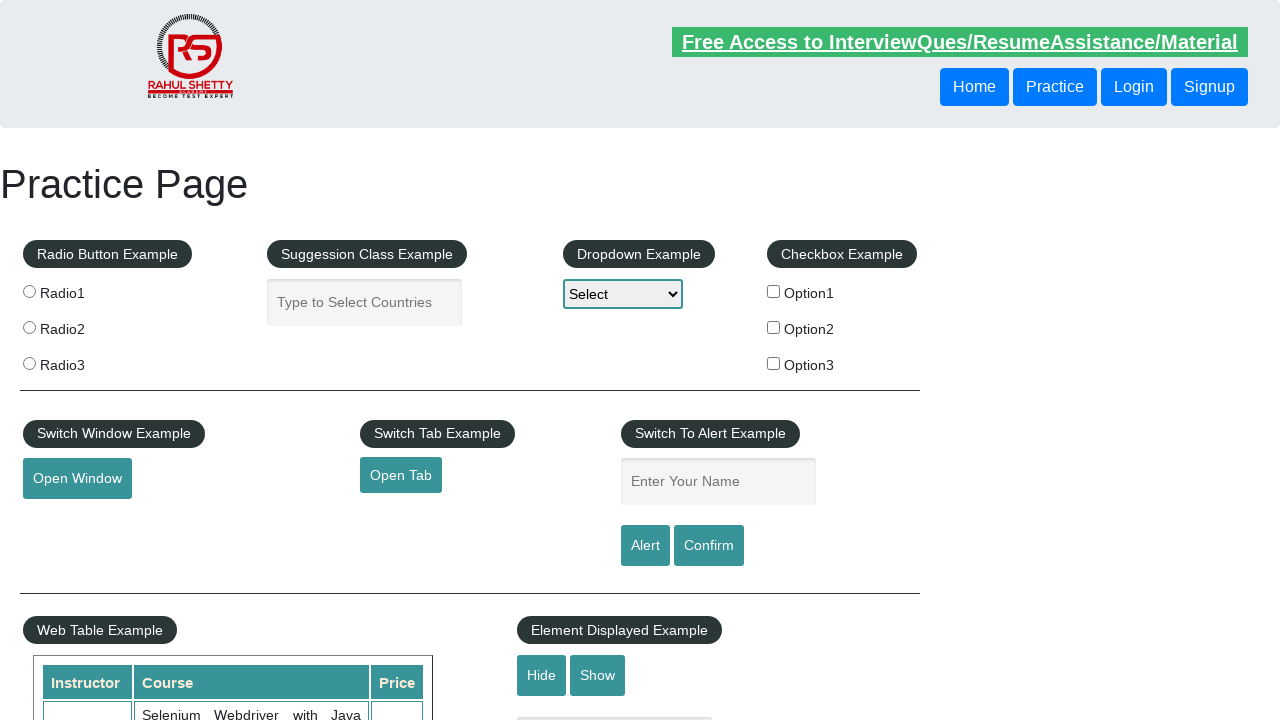

Filled name field with 'Vikas please Dismiss the alert' on input#name
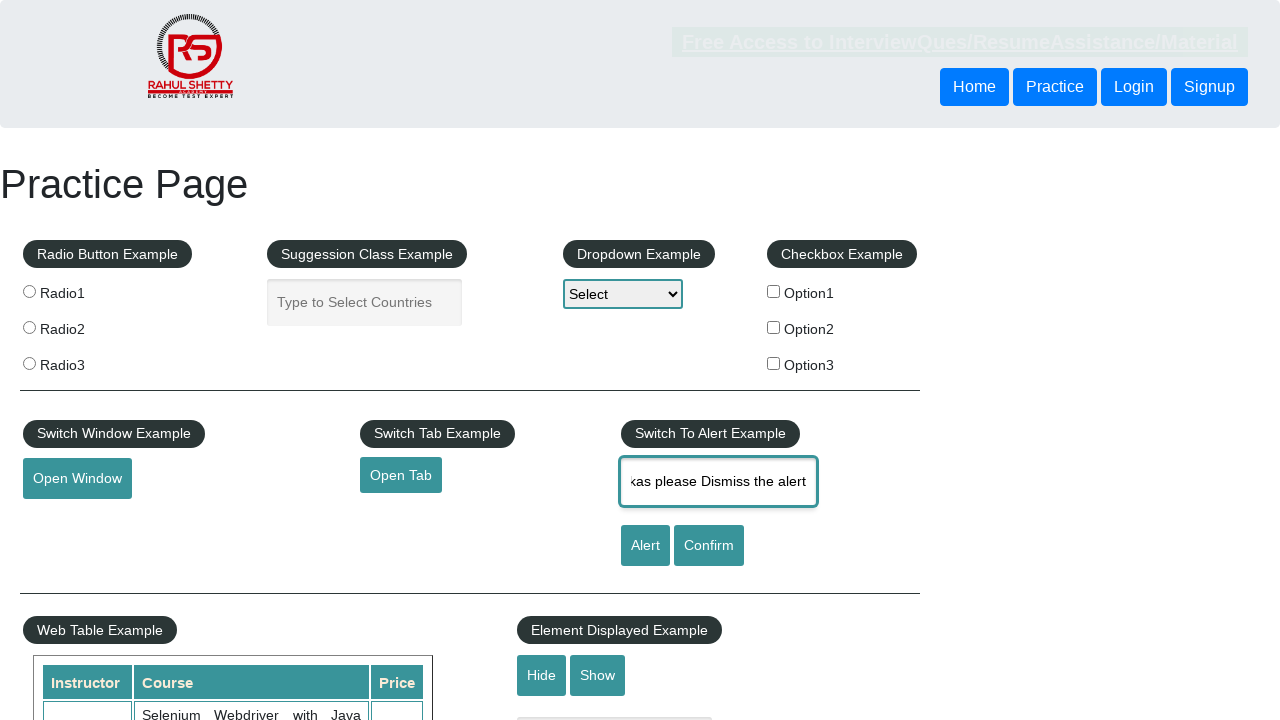

Set up dialog handler to dismiss the confirm dialog
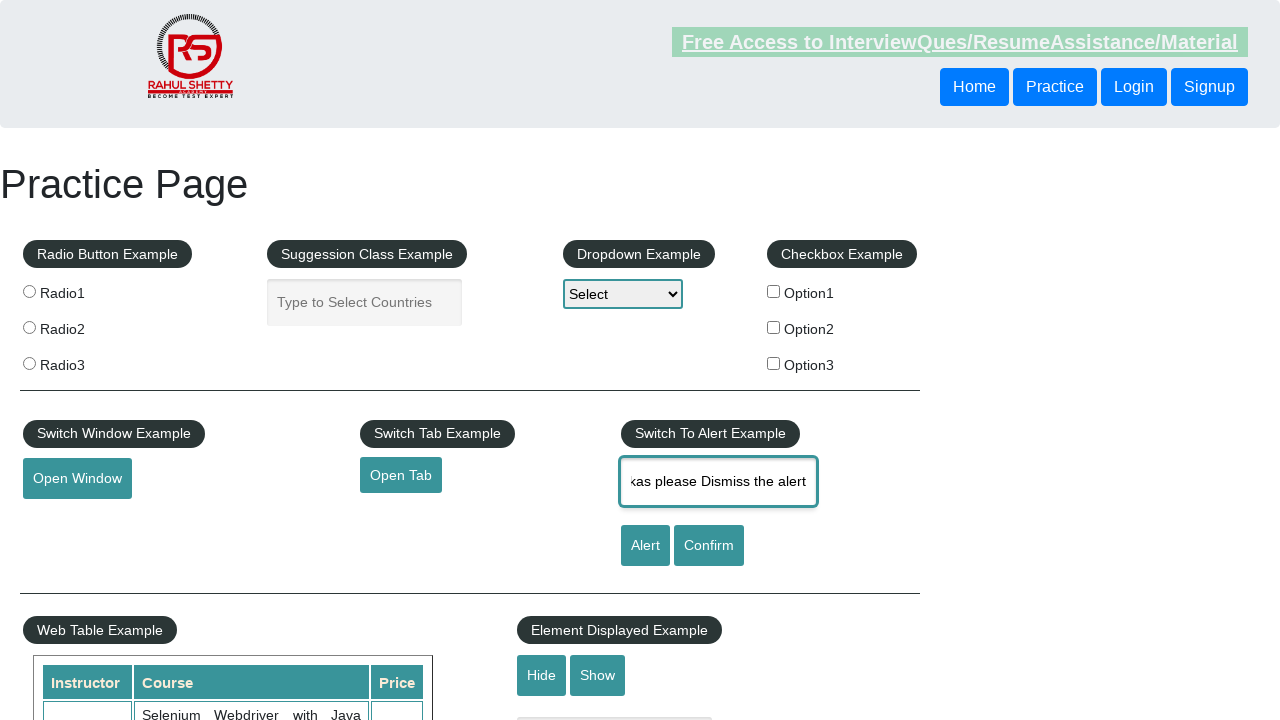

Clicked Confirm button and dismissed the JavaScript dialog at (709, 546) on input#confirmbtn
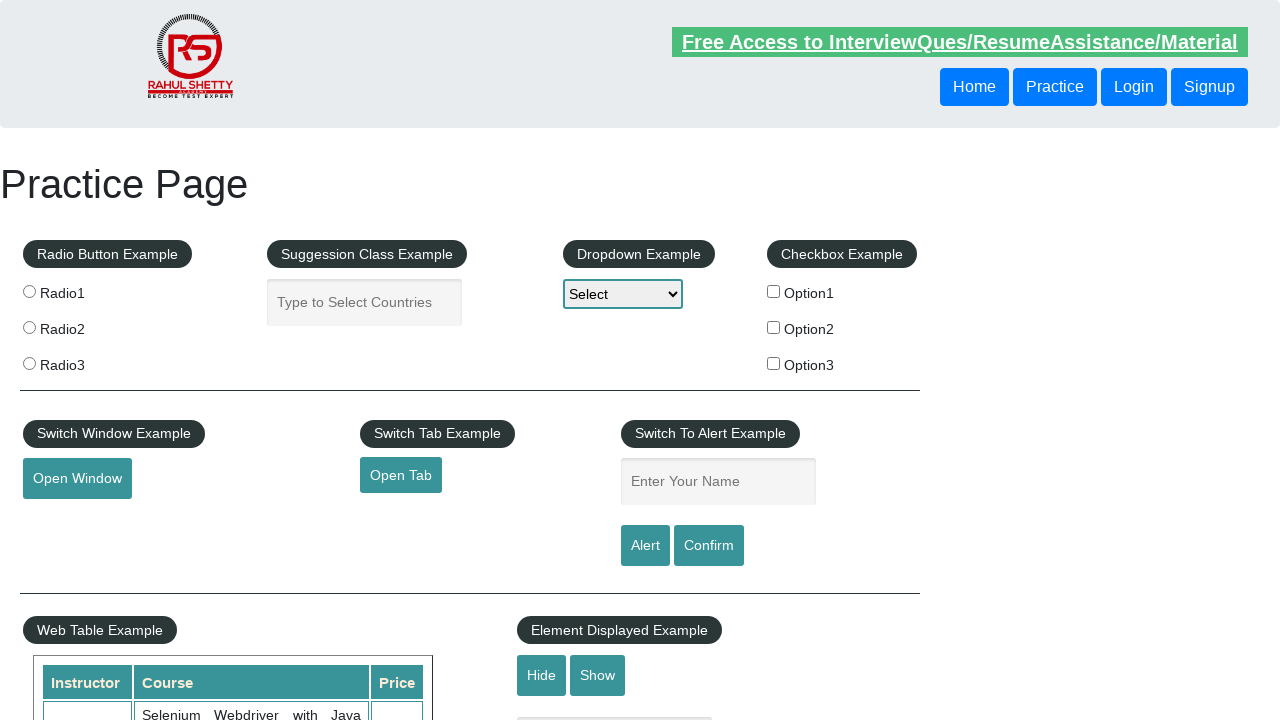

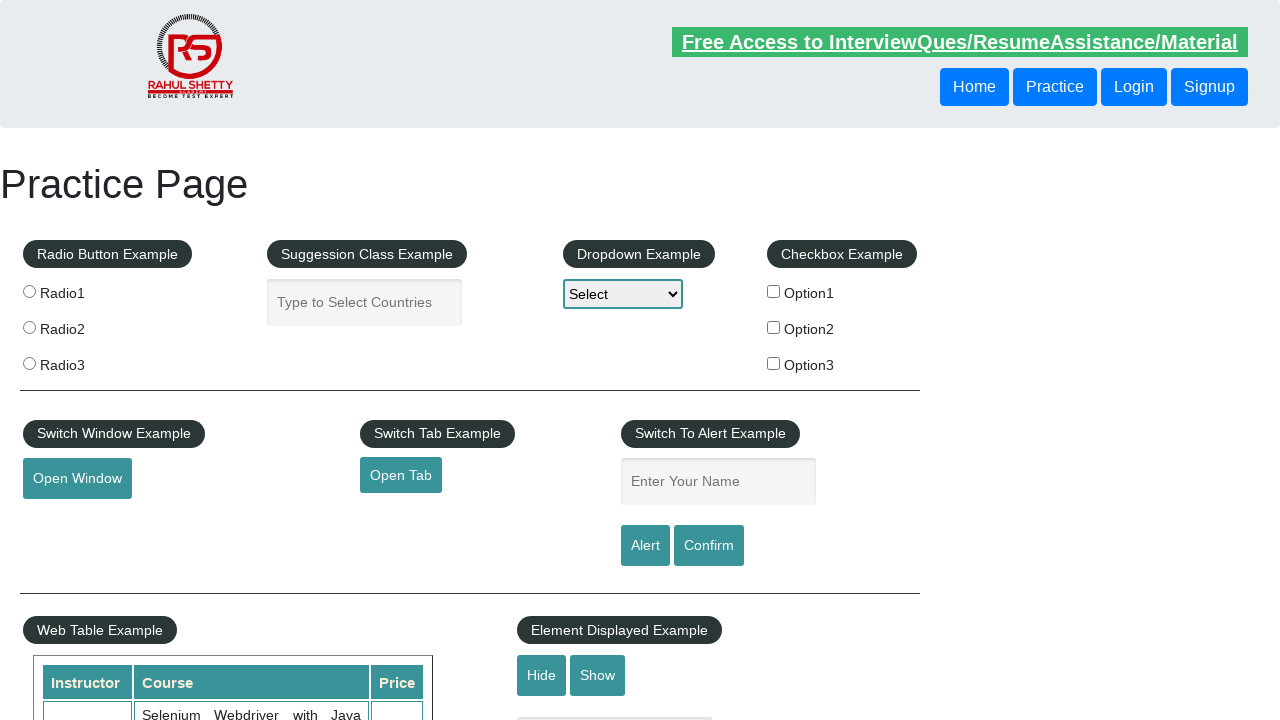